Tests dynamic loading by clicking start button and waiting for loading element to become invisible

Starting URL: http://the-internet.herokuapp.com/dynamic_loading/2

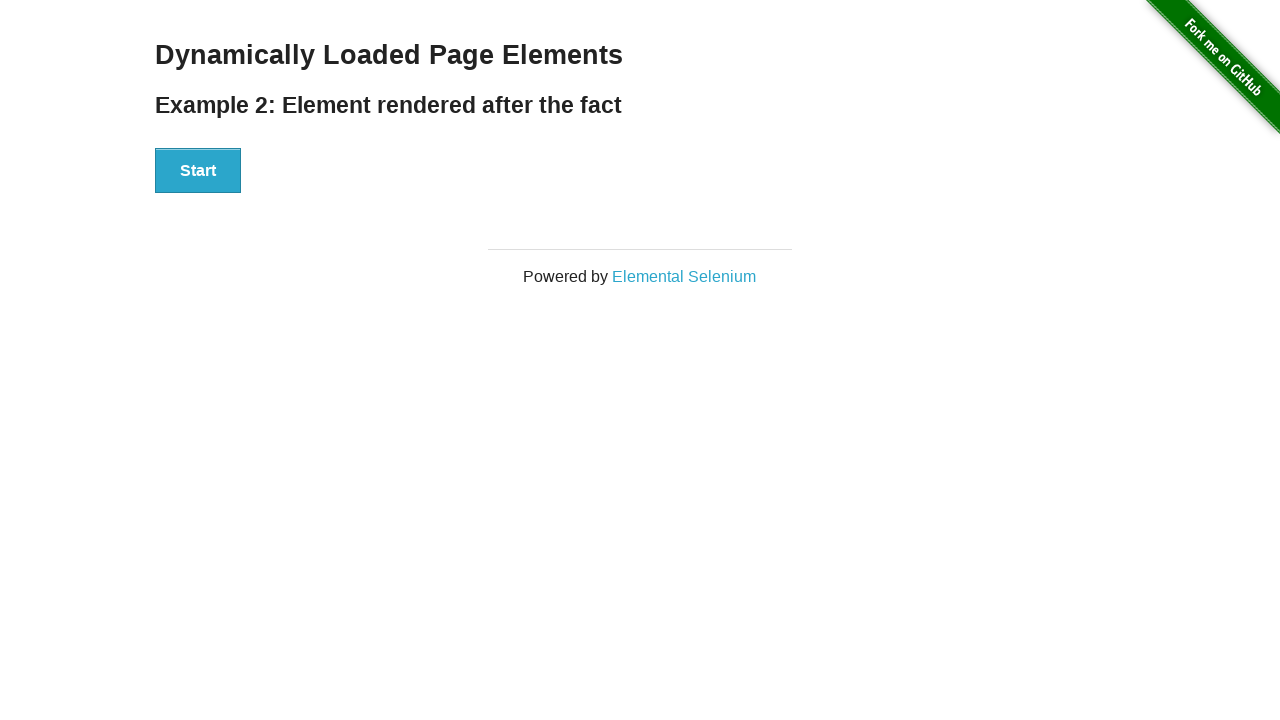

Clicked Start button to initiate dynamic loading at (198, 171) on xpath=//div[@id='start']/button
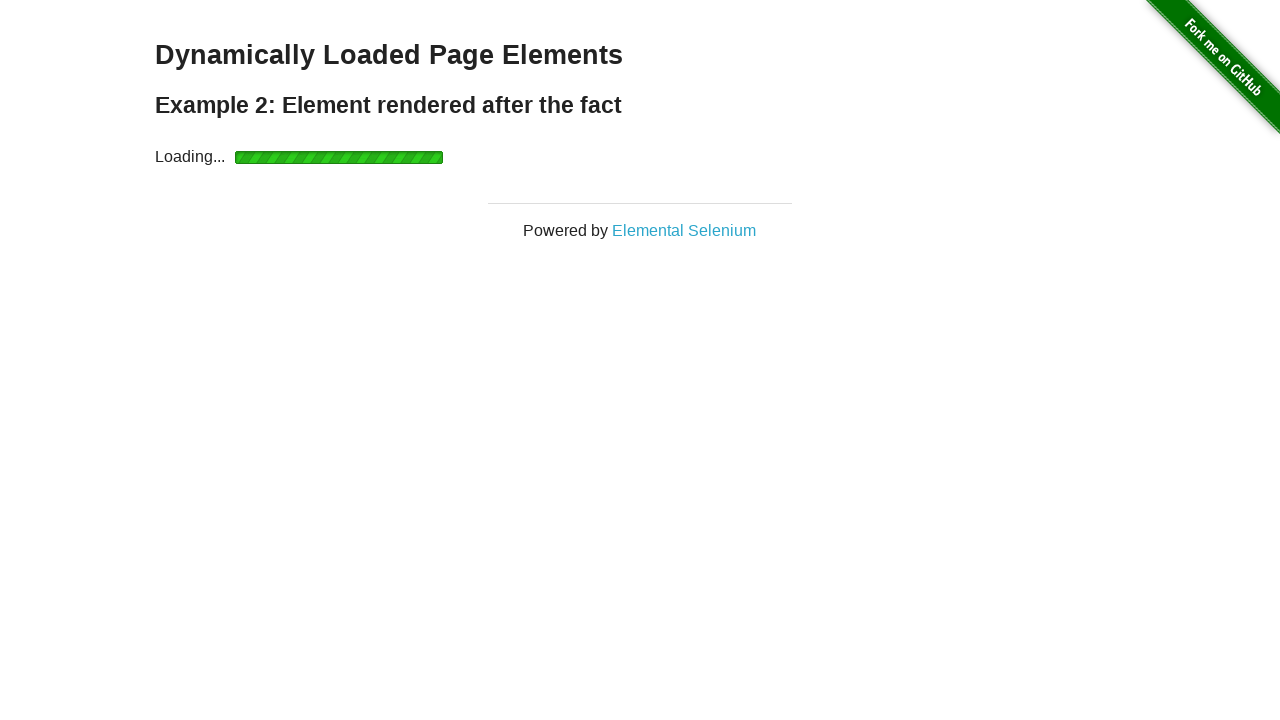

Loading element became invisible after waiting
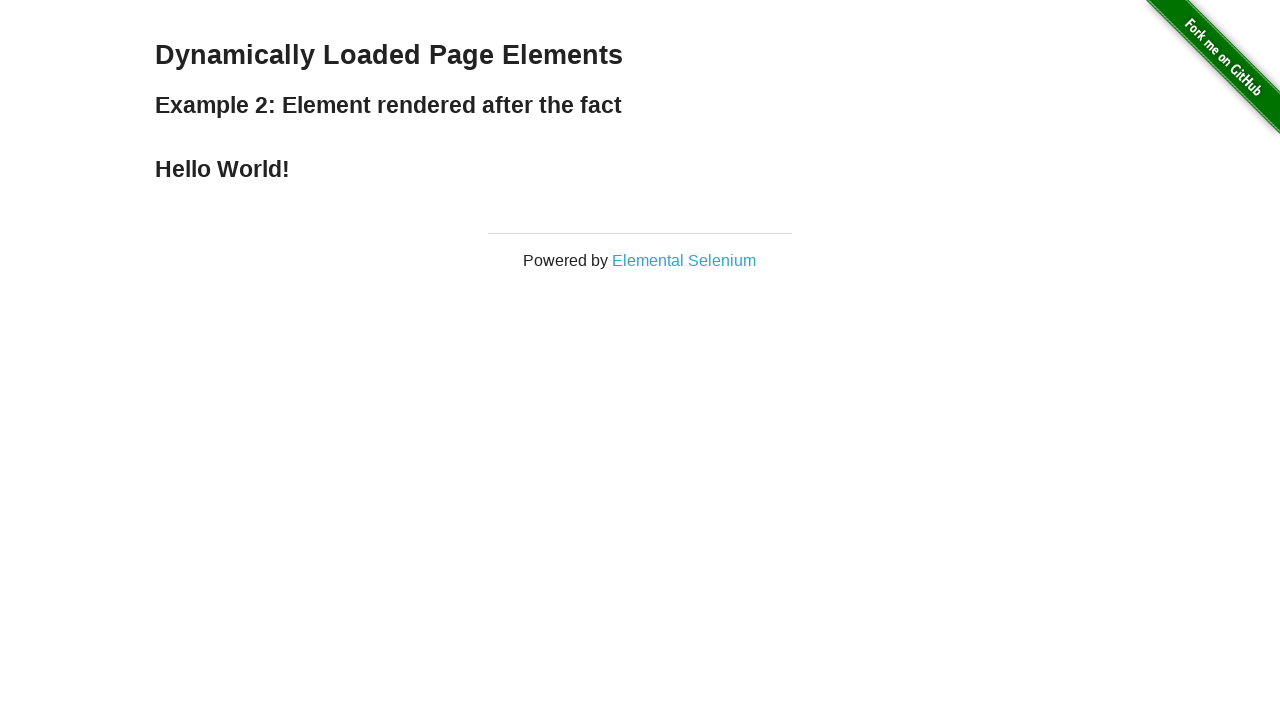

Result text is now visible - test passed
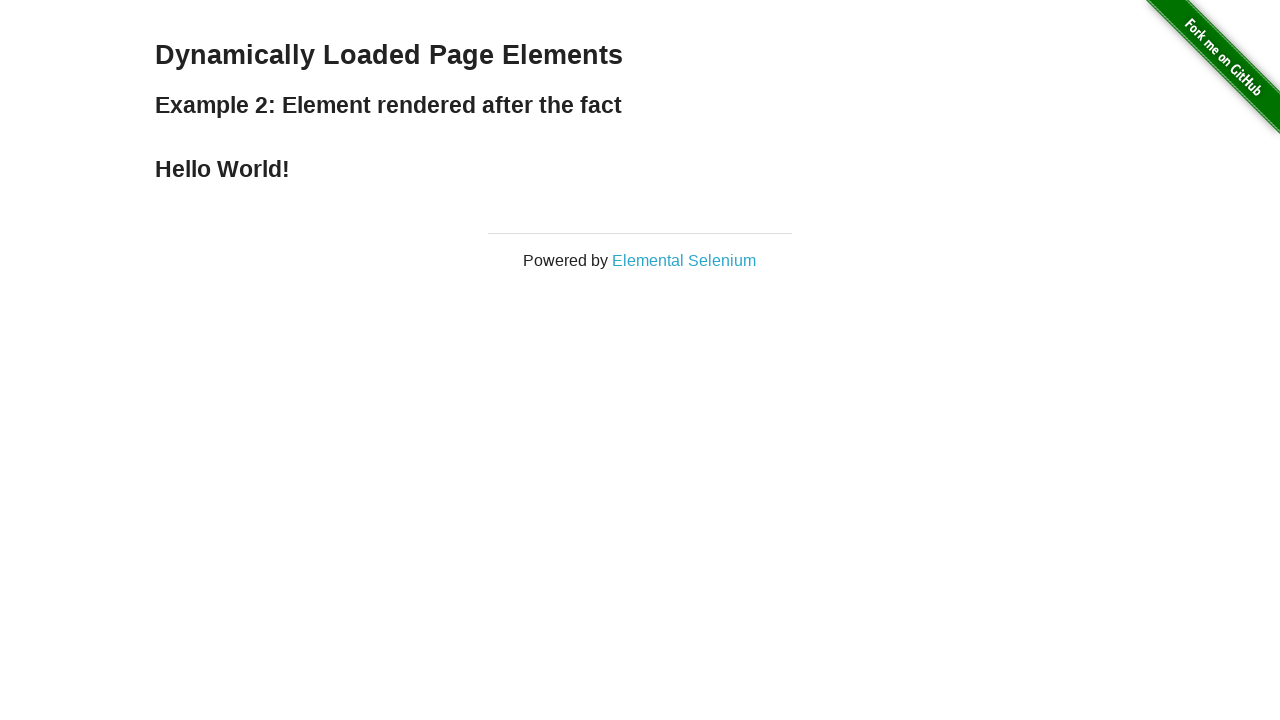

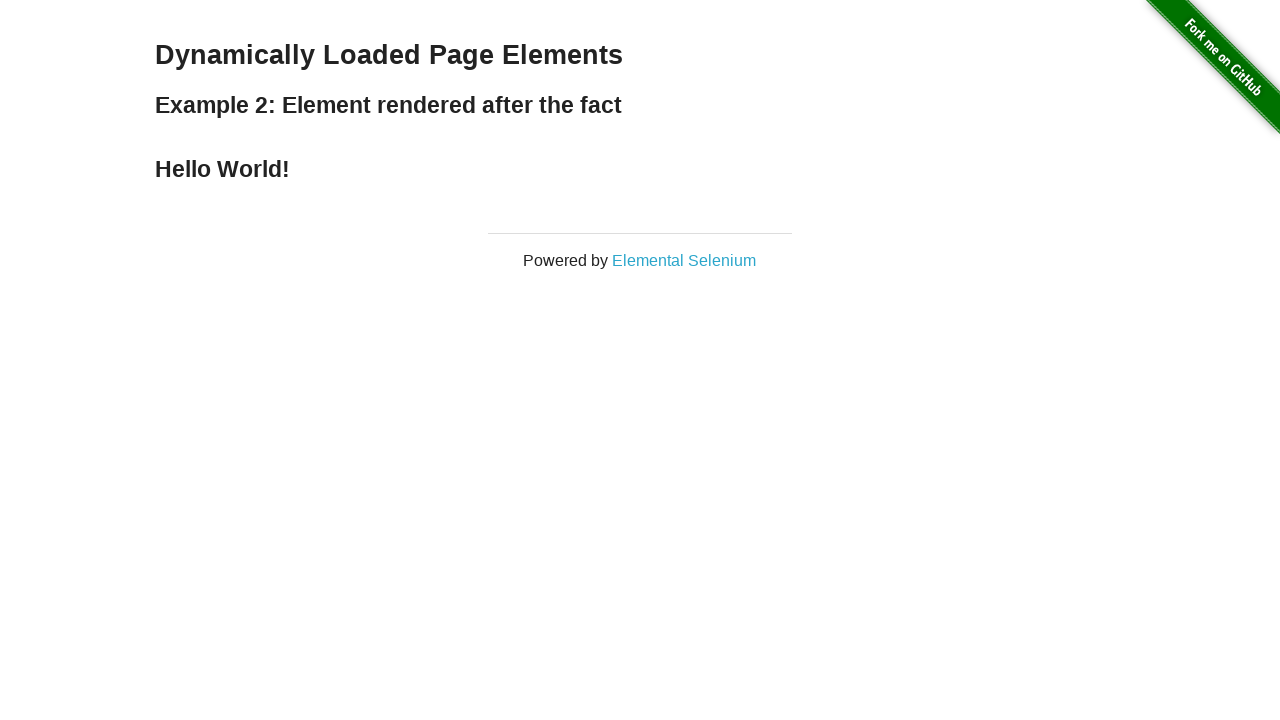